Tests basic browser navigation functionality including navigating back, forward, refreshing the page, and navigating to a different website (Tesla). Demonstrates core browser navigation methods.

Starting URL: https://www.etsy.com

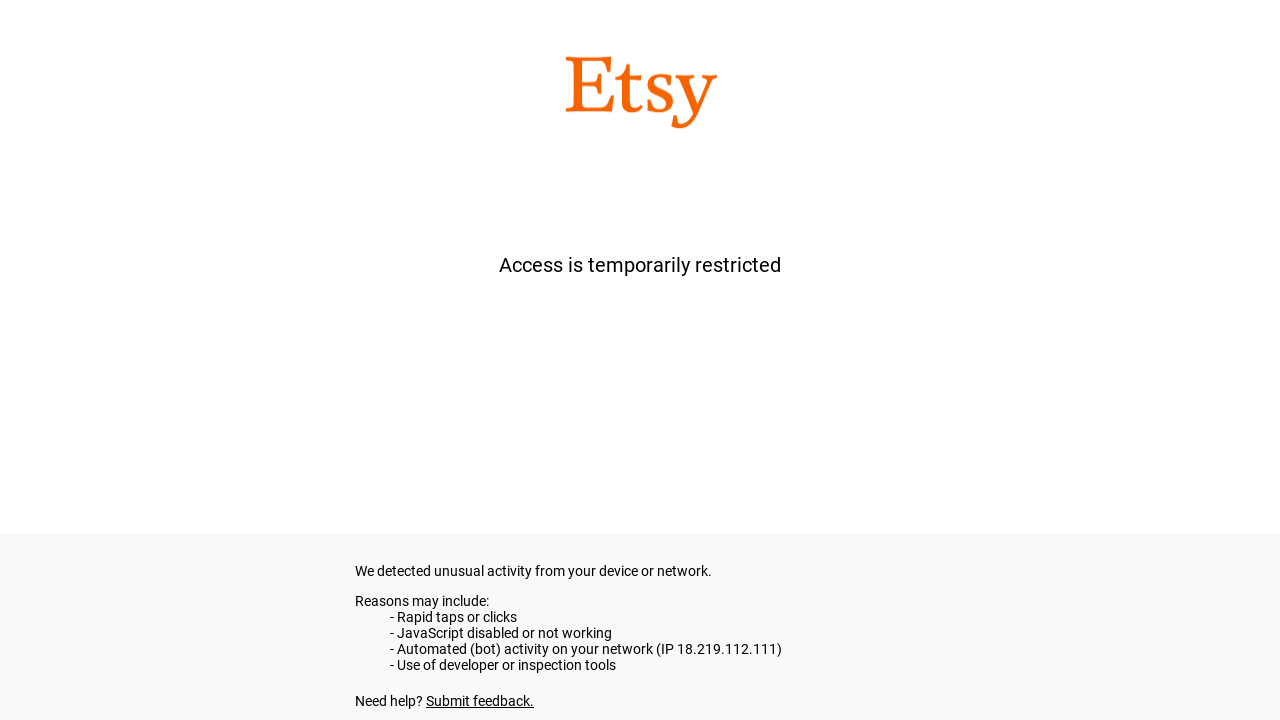

Navigated back from Etsy to previous page
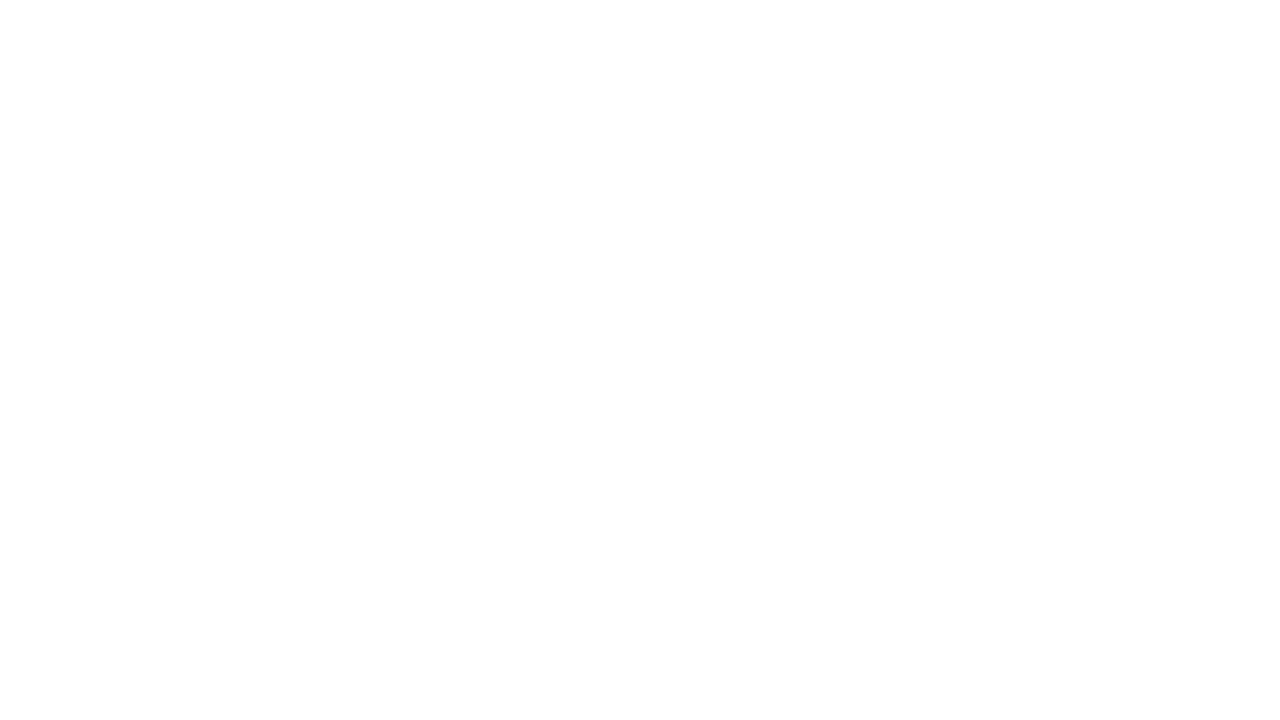

Navigated forward back to Etsy
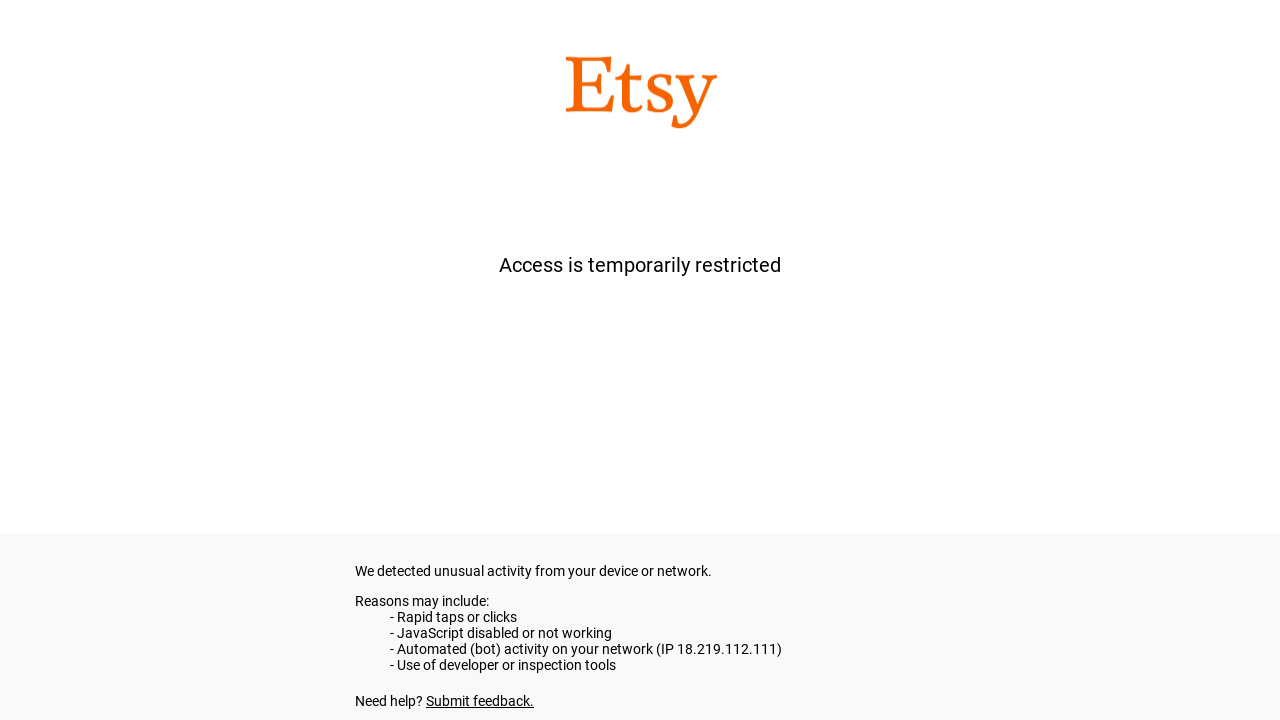

Waited for Etsy page to load (domcontentloaded state)
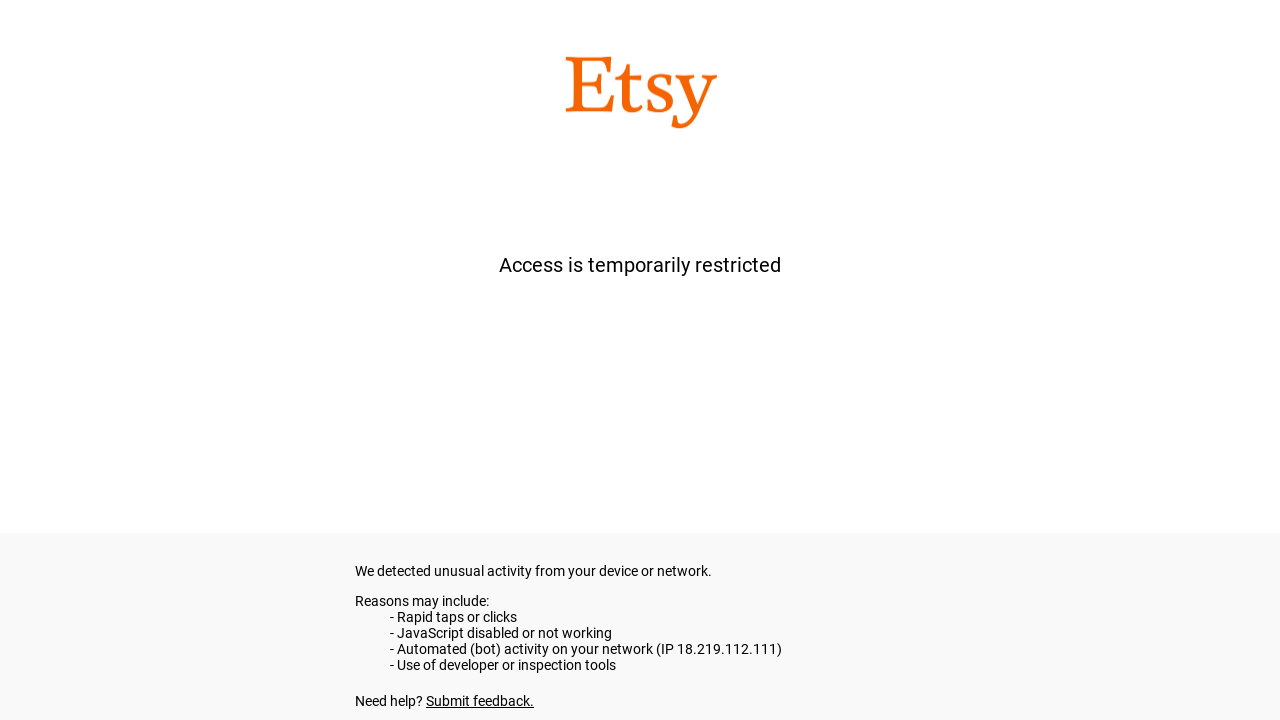

Refreshed the Etsy page
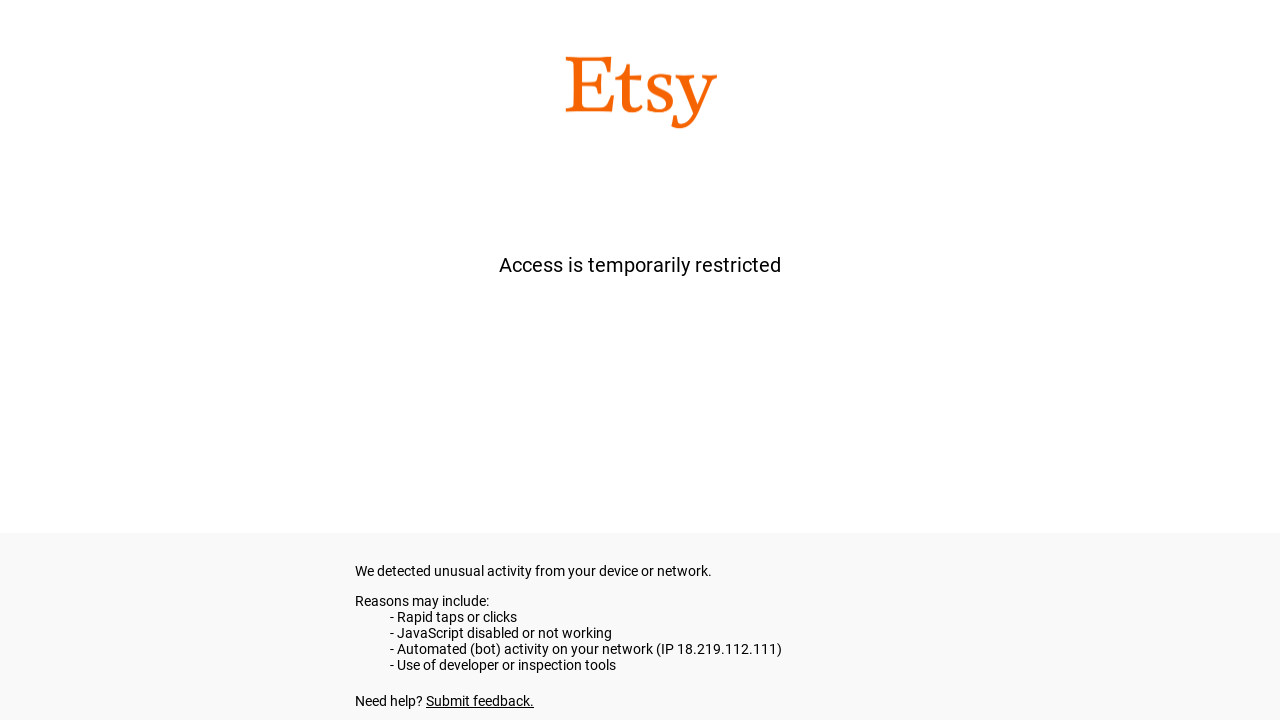

Retrieved Etsy page title: etsy.com
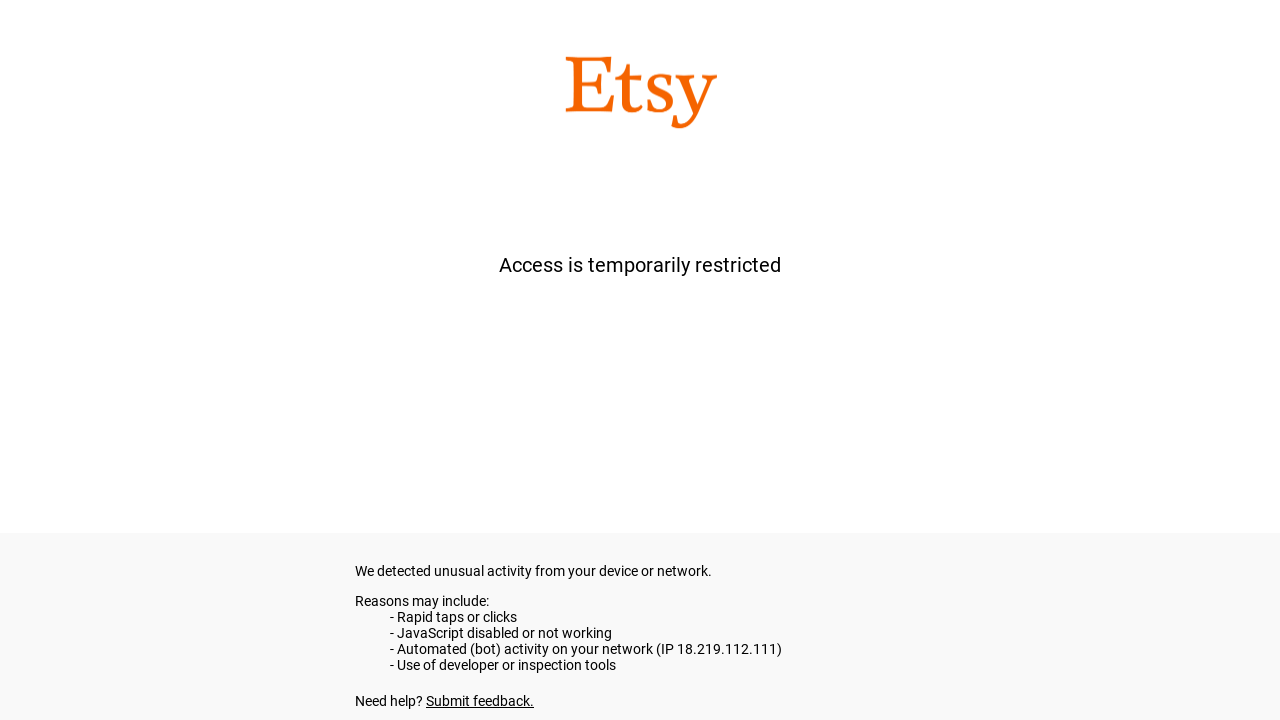

Retrieved current URL: https://www.etsy.com/
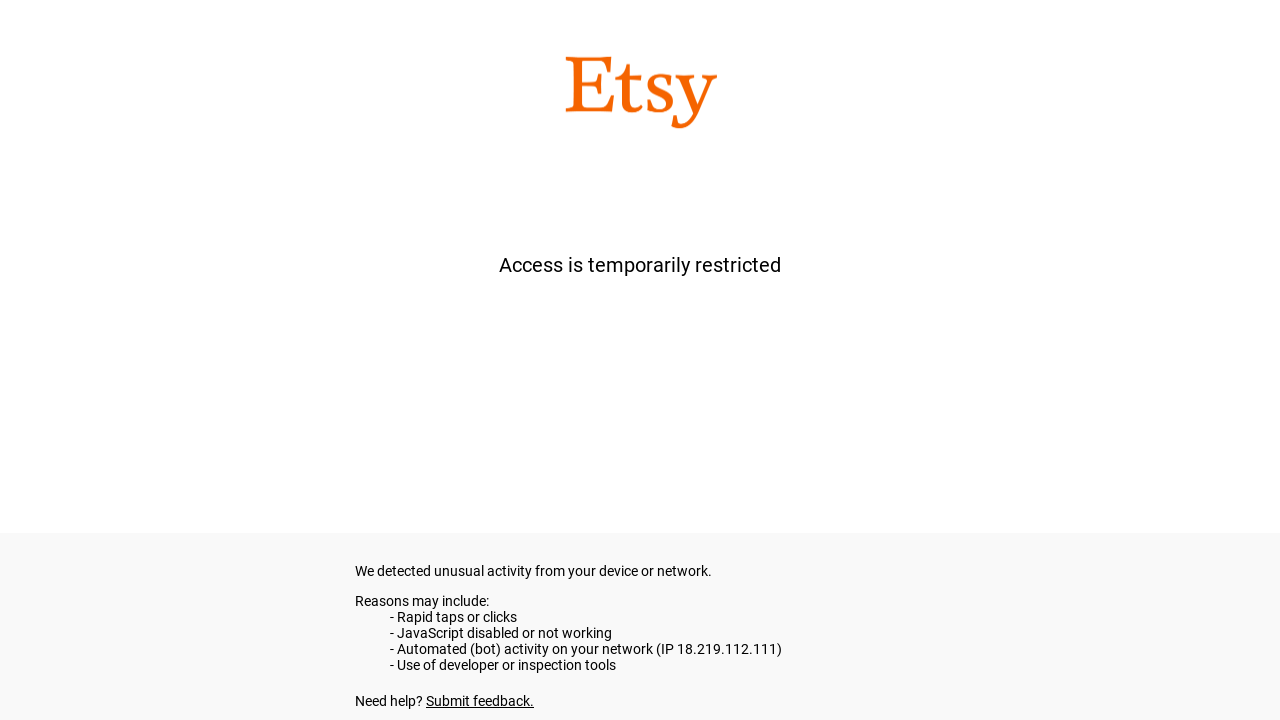

Navigated to Tesla website (https://www.tesla.com)
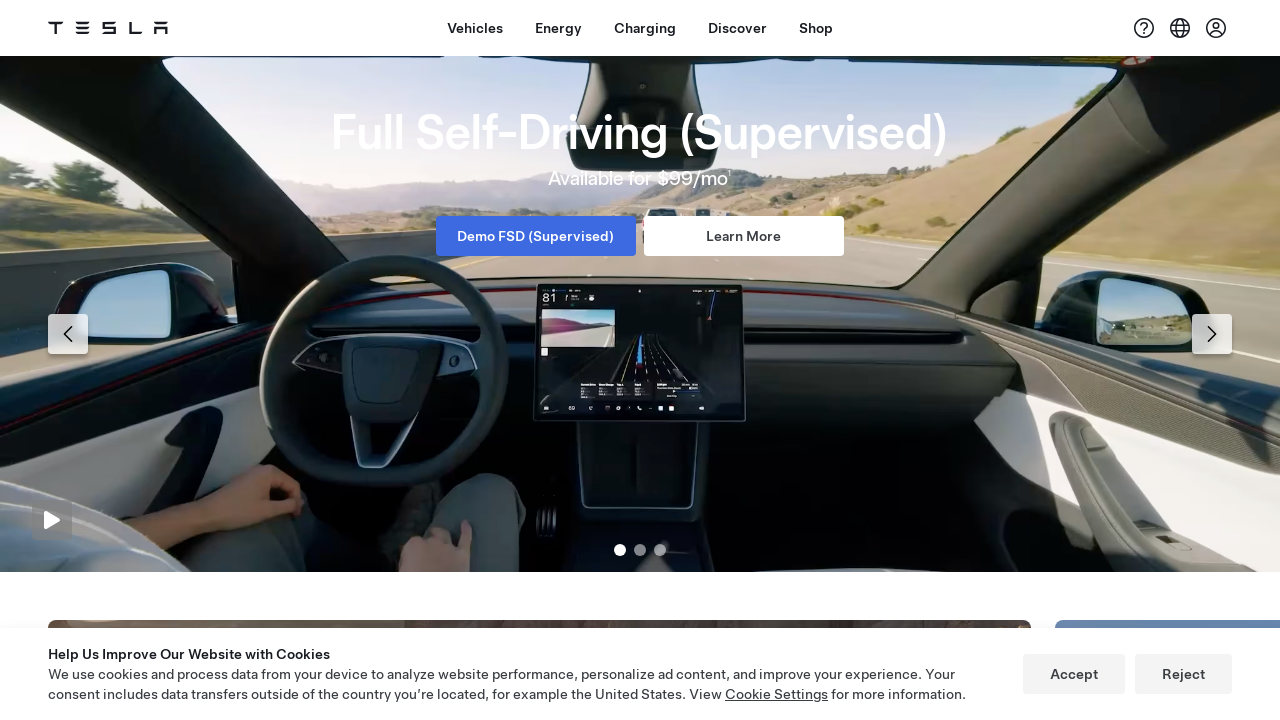

Retrieved Tesla page title: Electric Cars, Solar & Clean Energy | Tesla
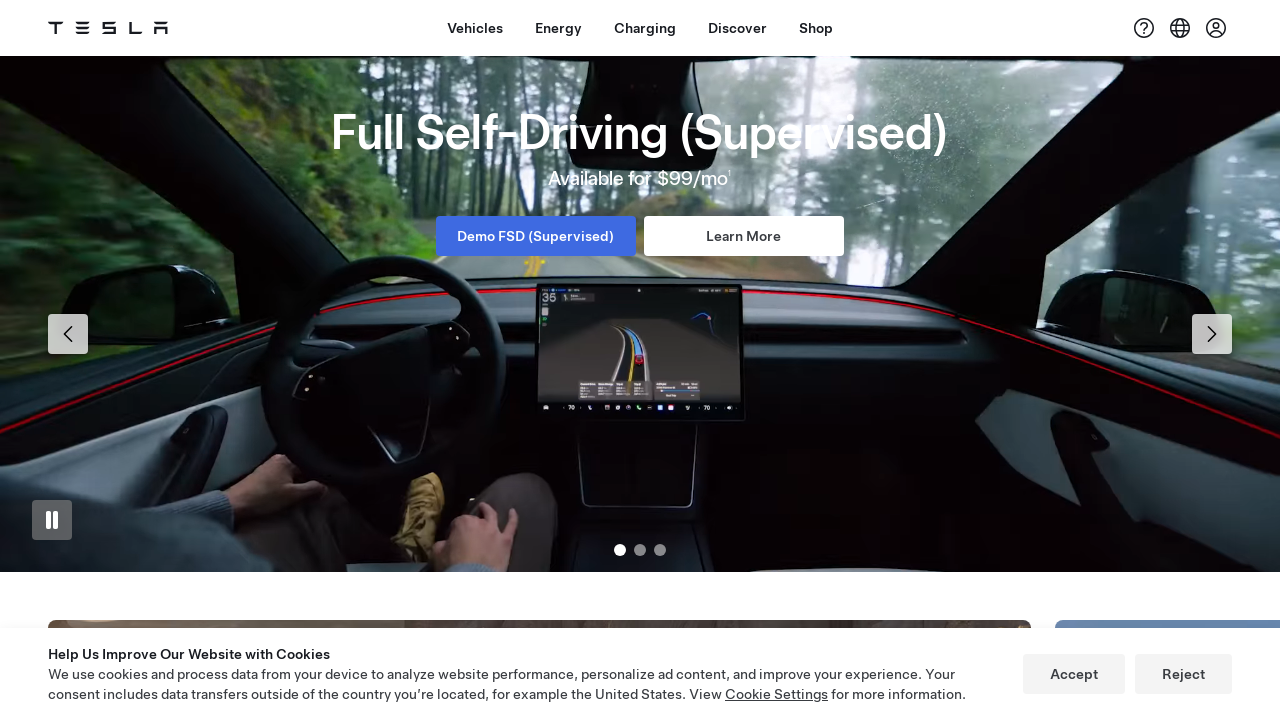

Retrieved current Tesla URL: https://www.tesla.com/
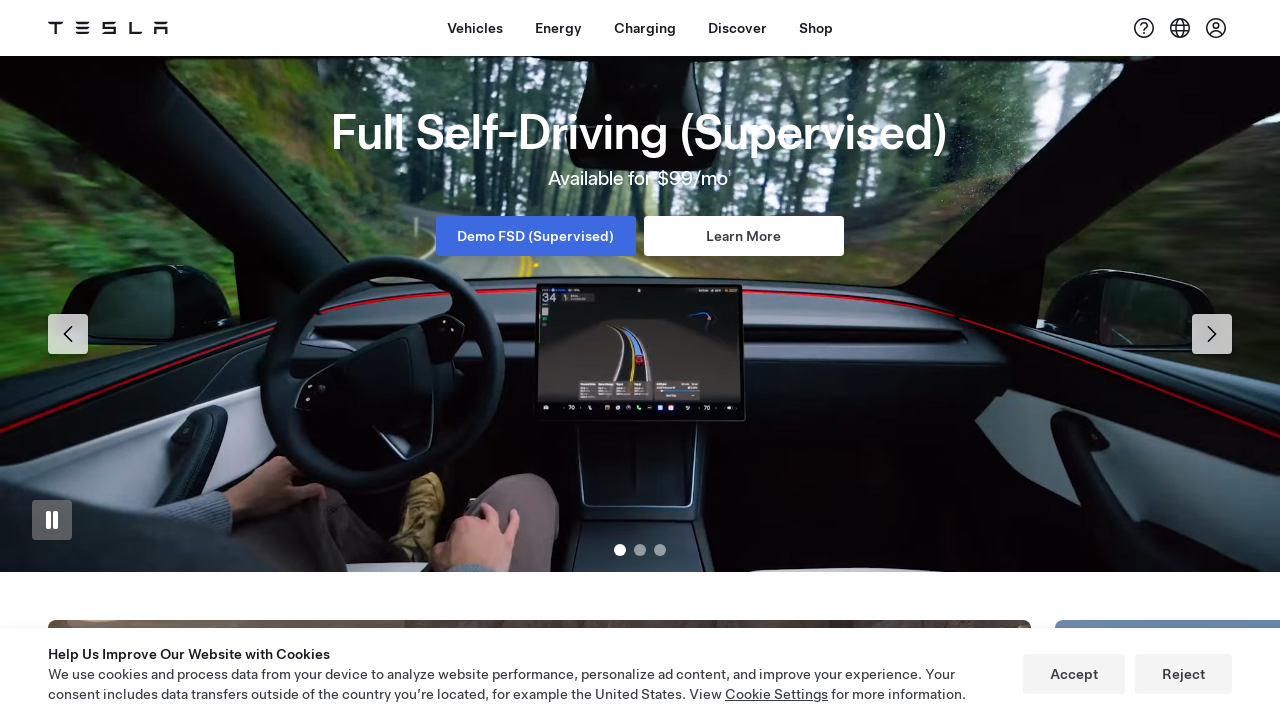

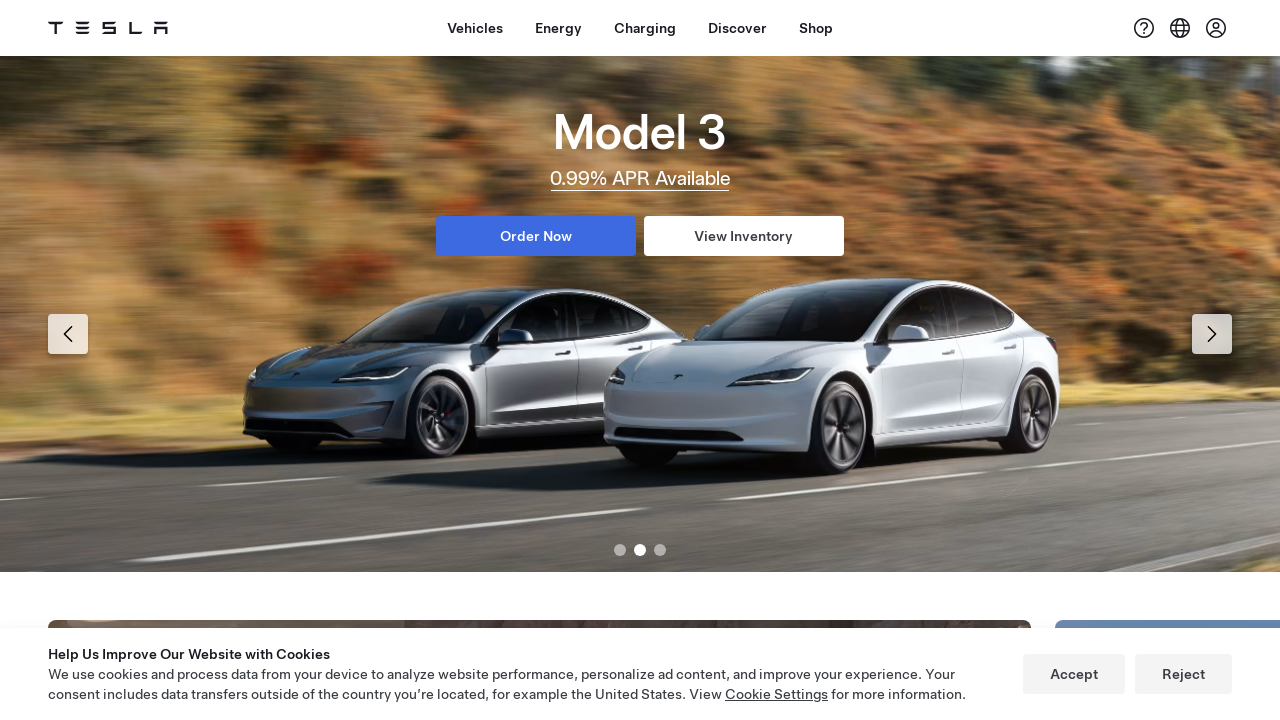